Tests the practice form on DemoQA by navigating to the Forms section, filling out personal information fields (first name, last name, email, mobile number), uploading a picture, and selecting a gender option.

Starting URL: https://demoqa.com/

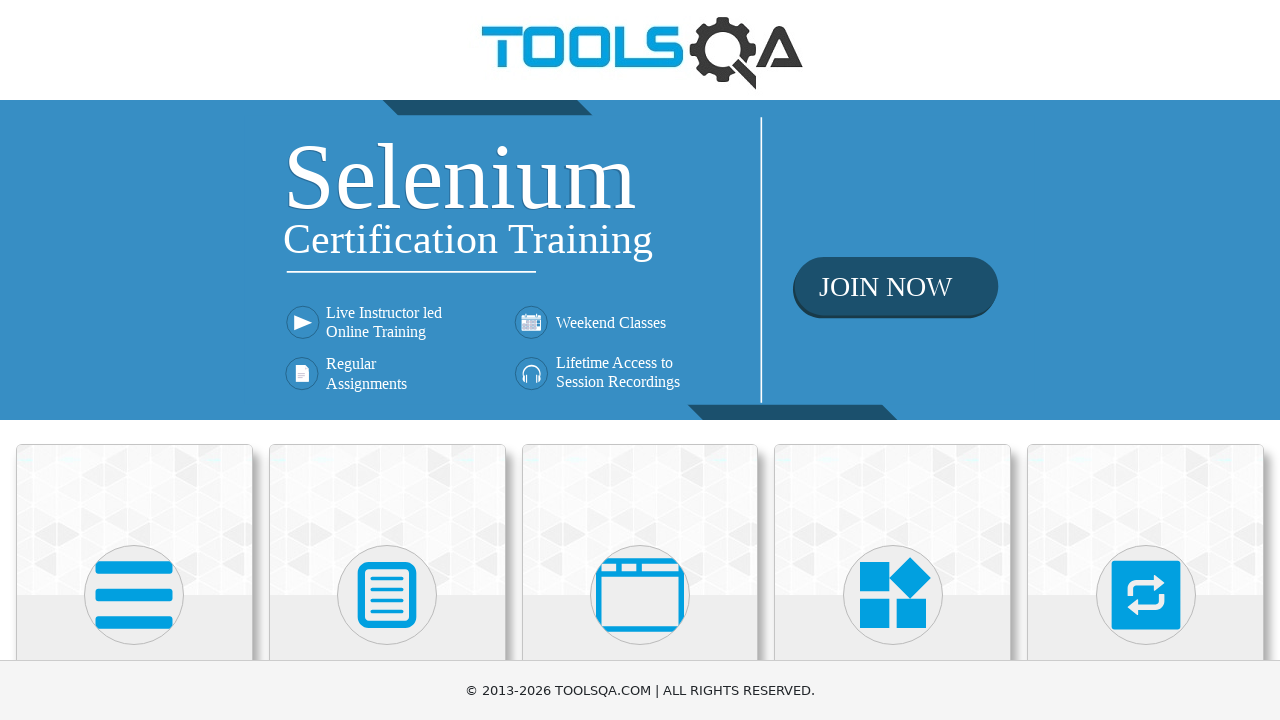

Scrolled down 400px to view Forms section
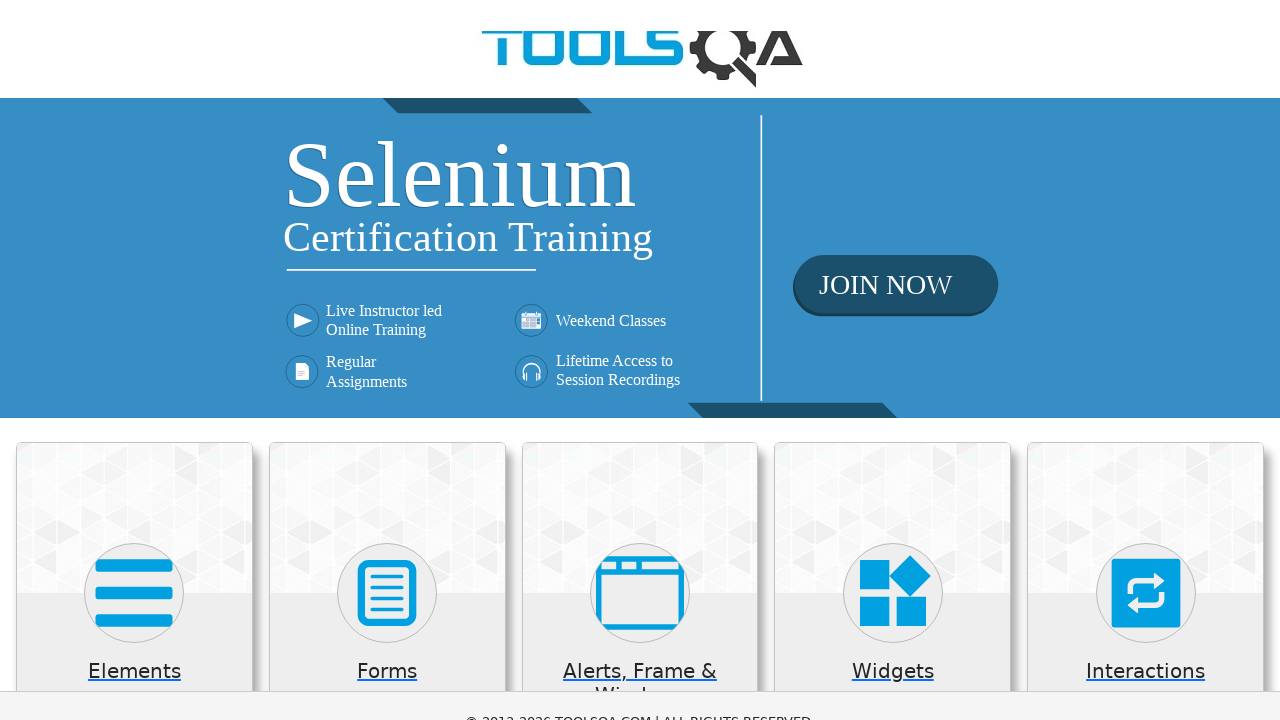

Clicked on Forms section at (387, 273) on xpath=//h5[text()='Forms']
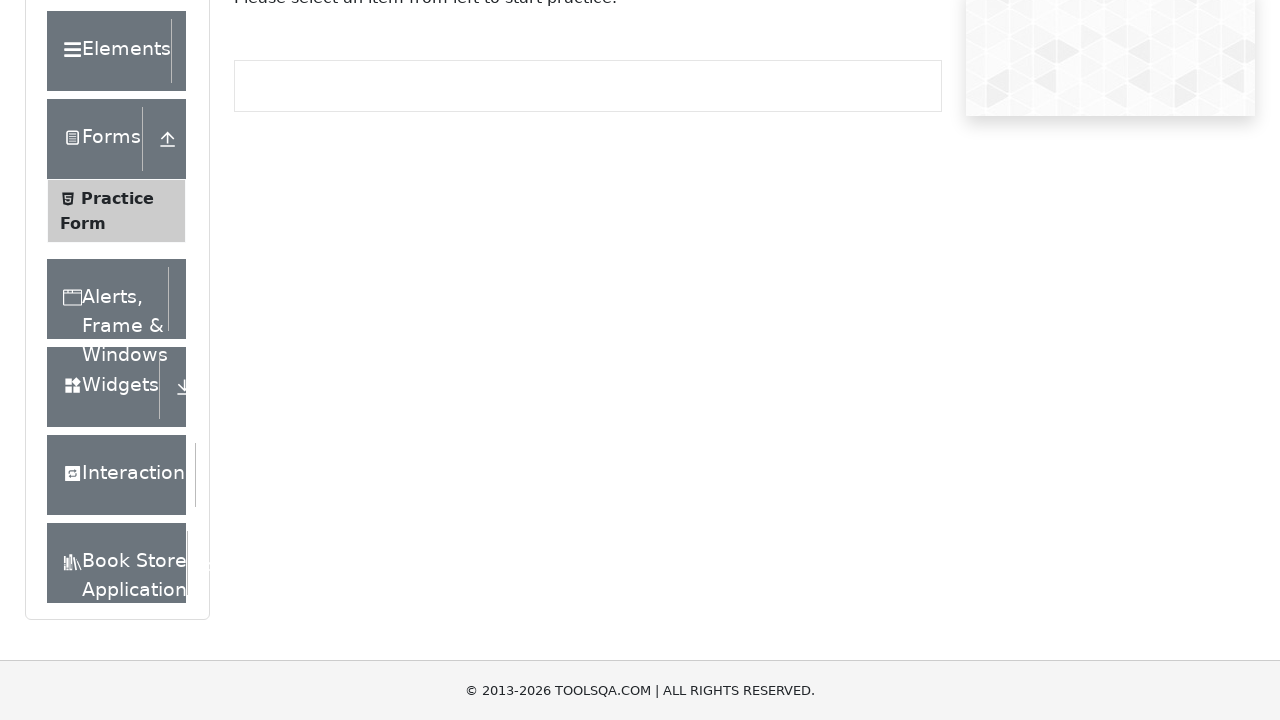

Clicked on Practice Form at (117, 198) on xpath=//span[text()='Practice Form']
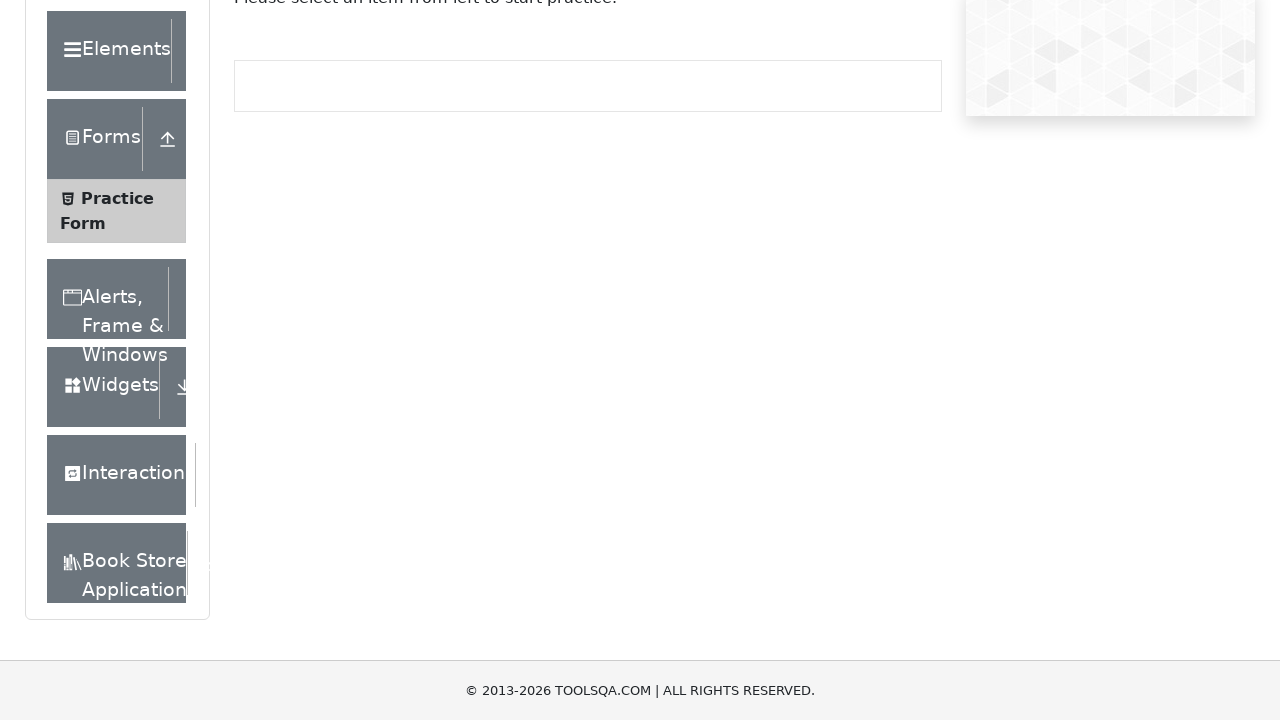

Filled first name field with 'Lee' on #firstName
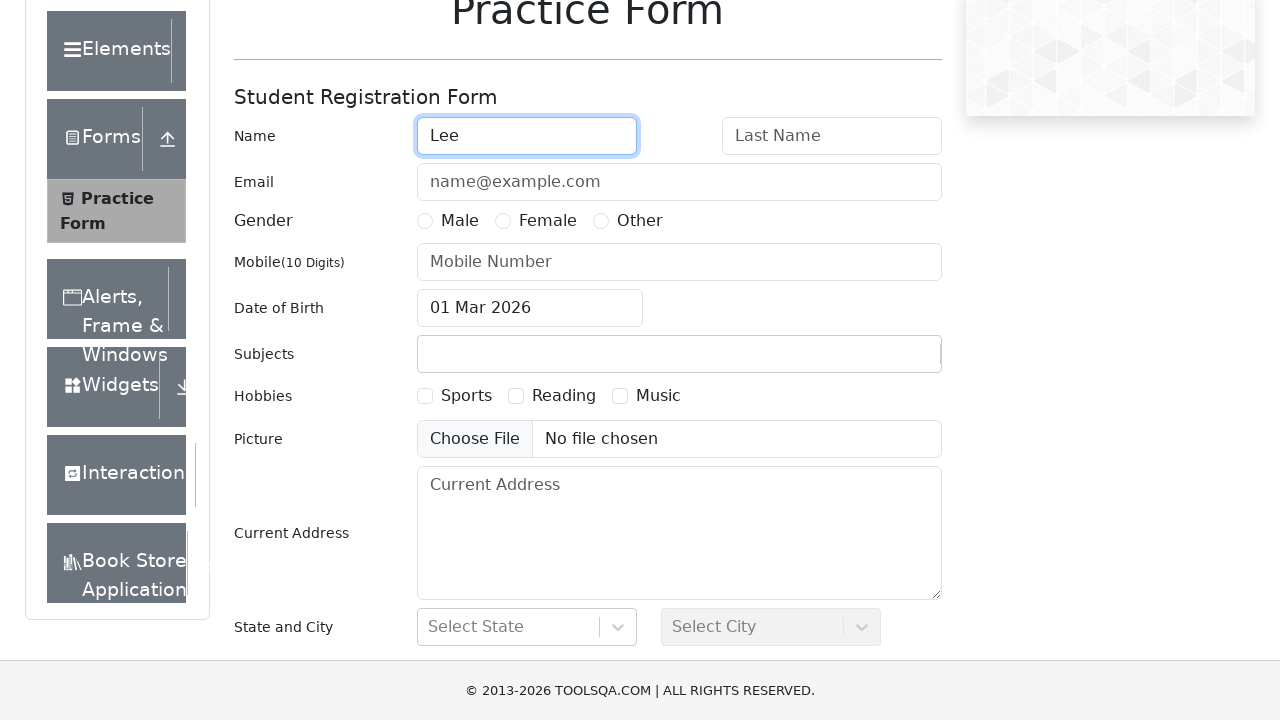

Filled last name field with 'Jay-Wook' on #lastName
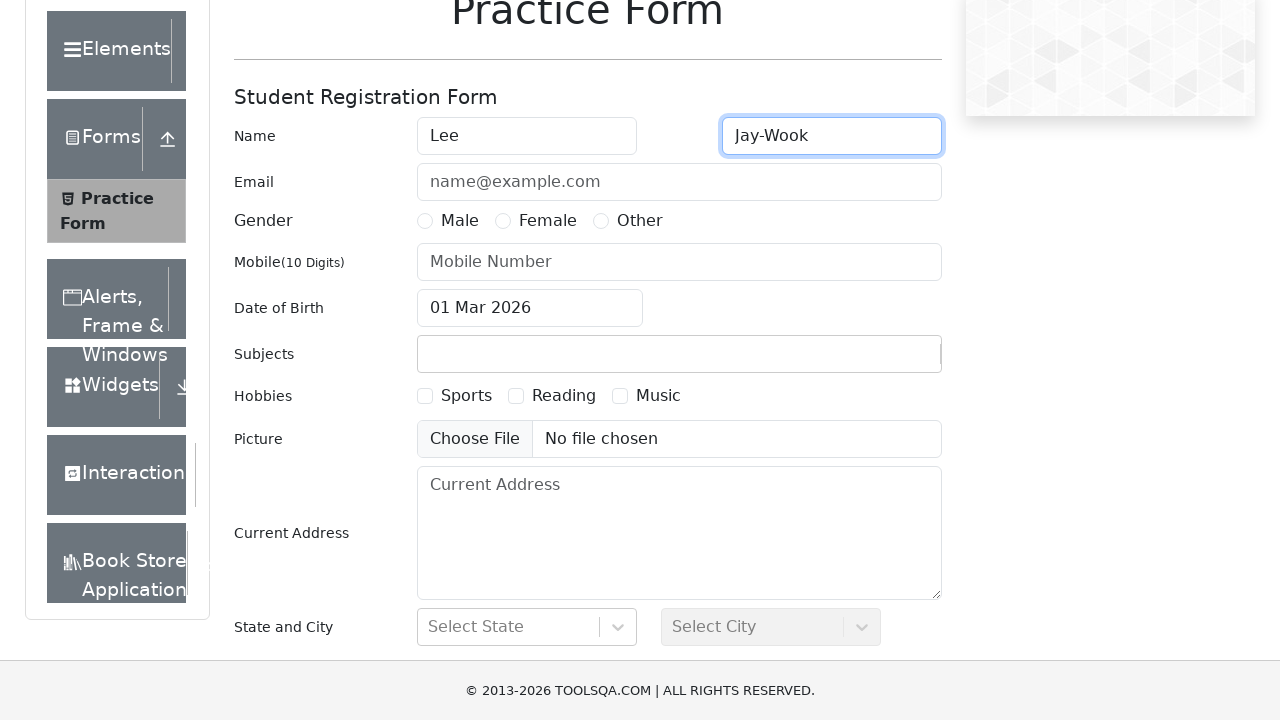

Filled email field with 'Lee.Jay-Wook@email.com' on #userEmail
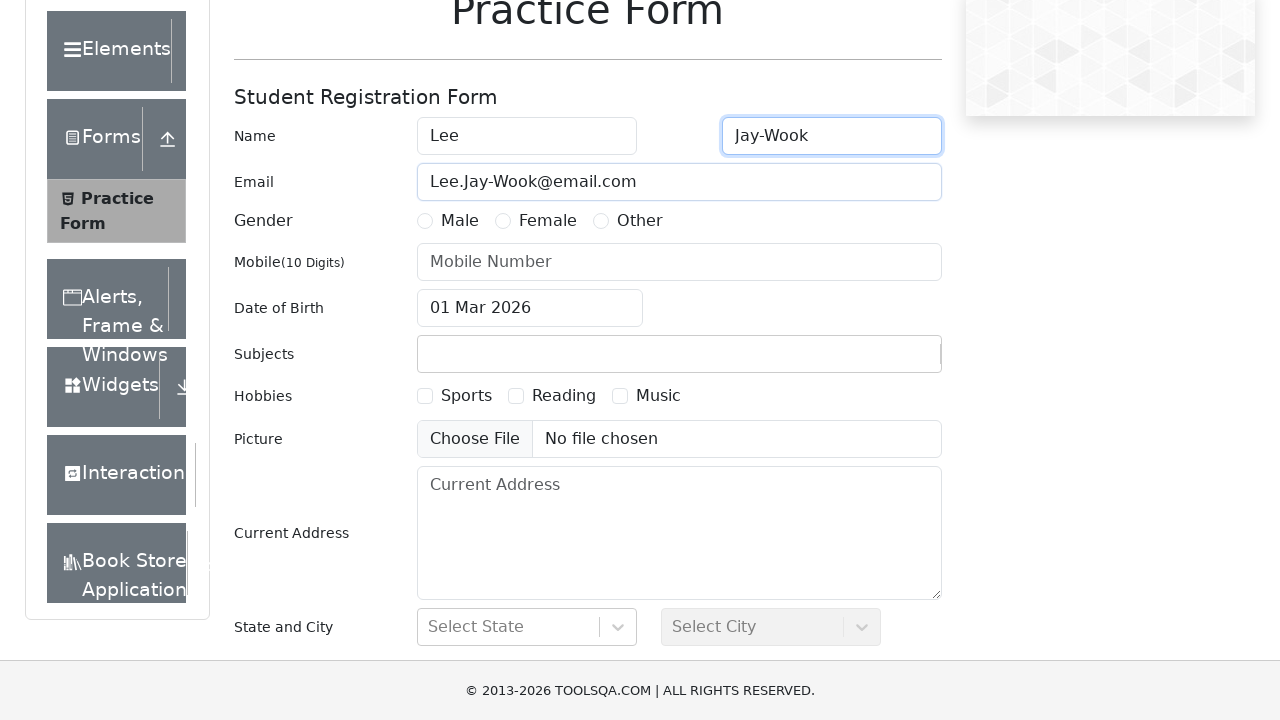

Filled mobile number field with '0741456788' on input[placeholder='Mobile Number']
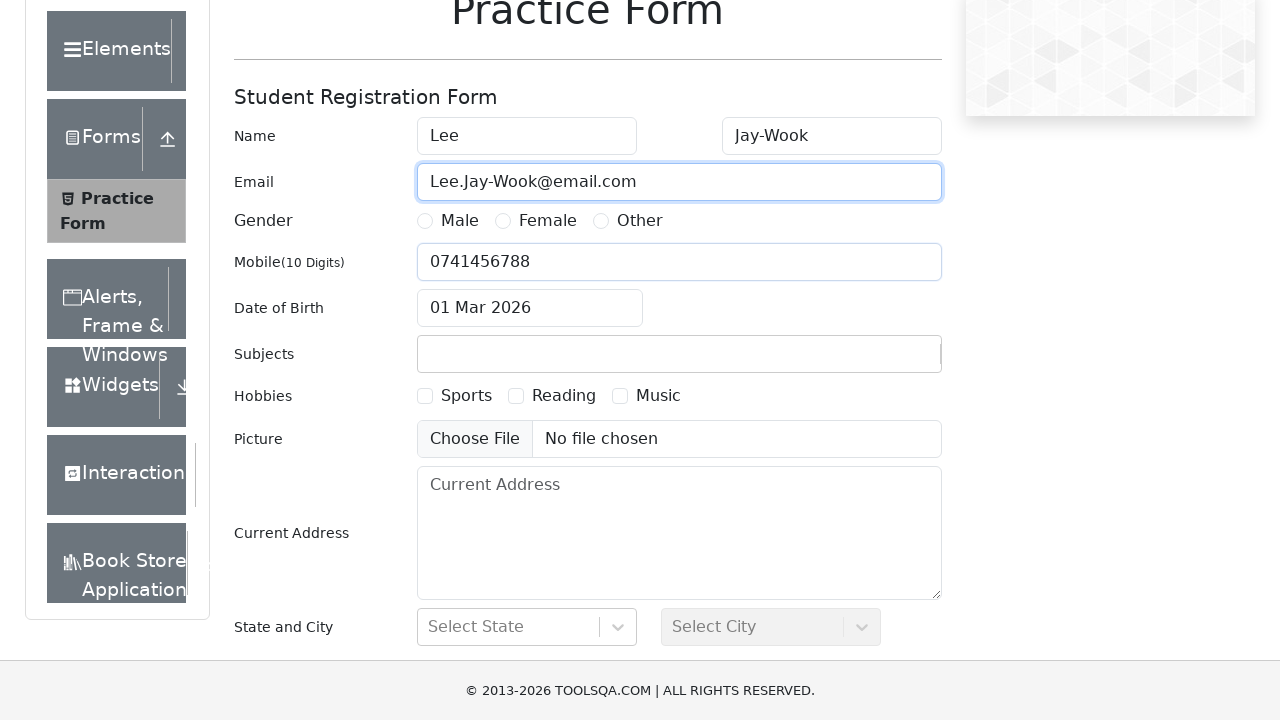

Attempted to set input files for picture upload
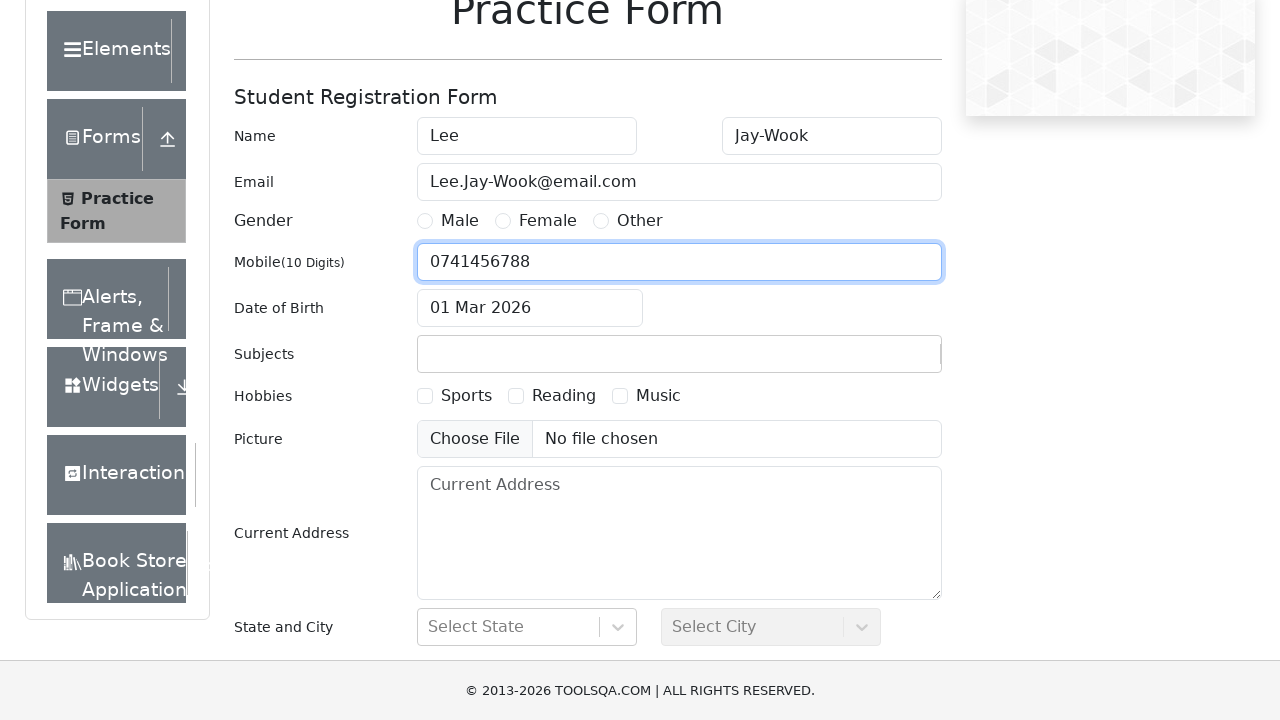

Selected Female gender option at (548, 221) on xpath=//label[@for='gender-radio-2']
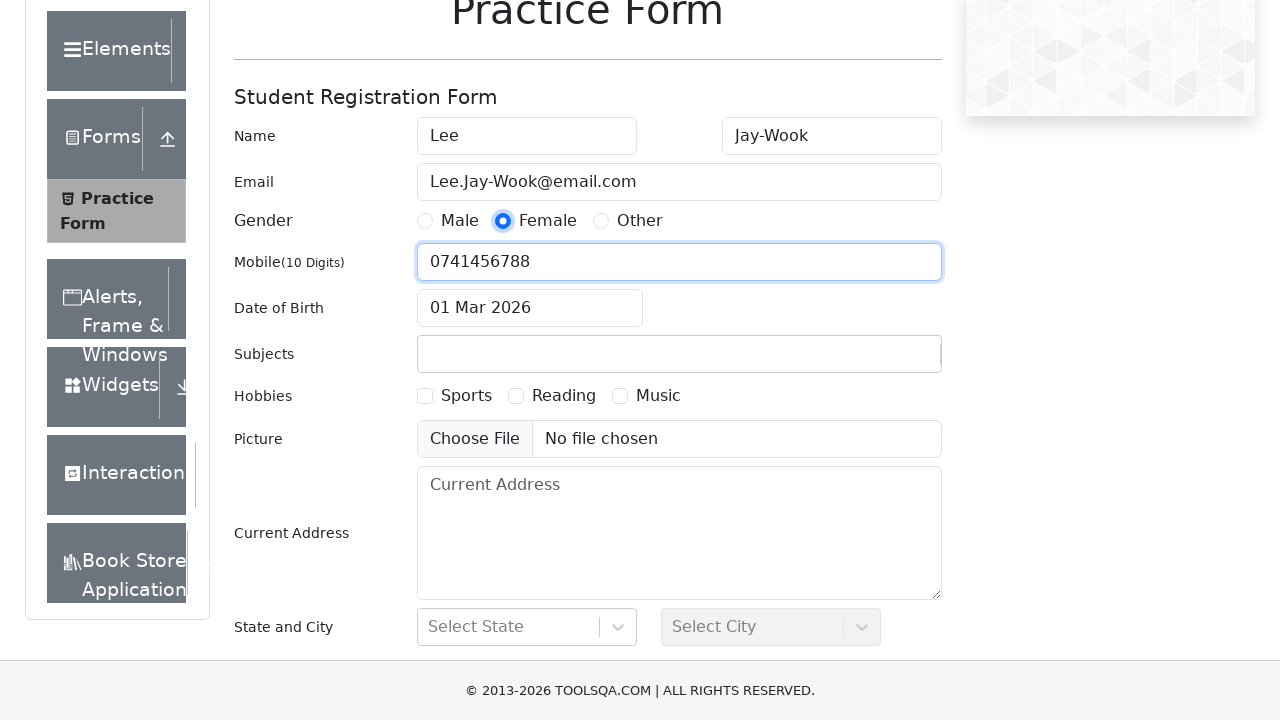

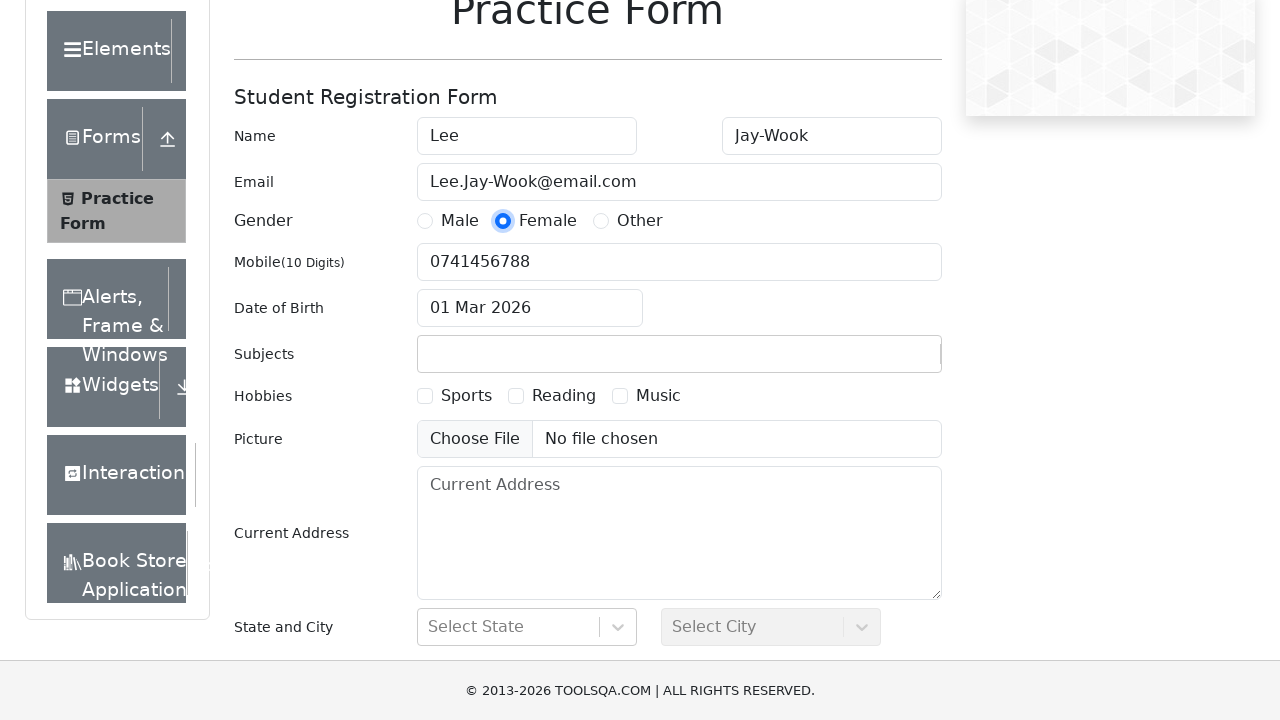